Tests clicking the "Get started" link on the Playwright website and verifying that the Installation heading is visible on the resulting page

Starting URL: https://playwright.dev/

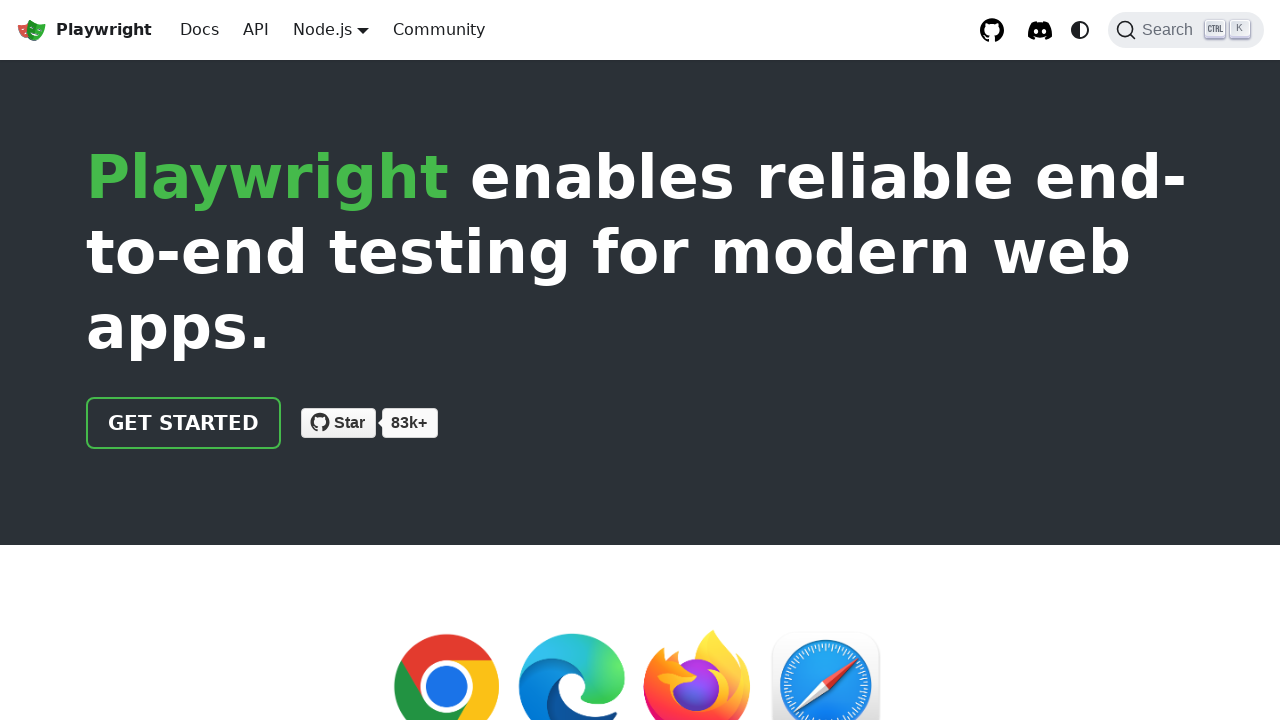

Clicked the 'Get started' link in the navigation at (184, 423) on internal:role=link[name="Get started"i]
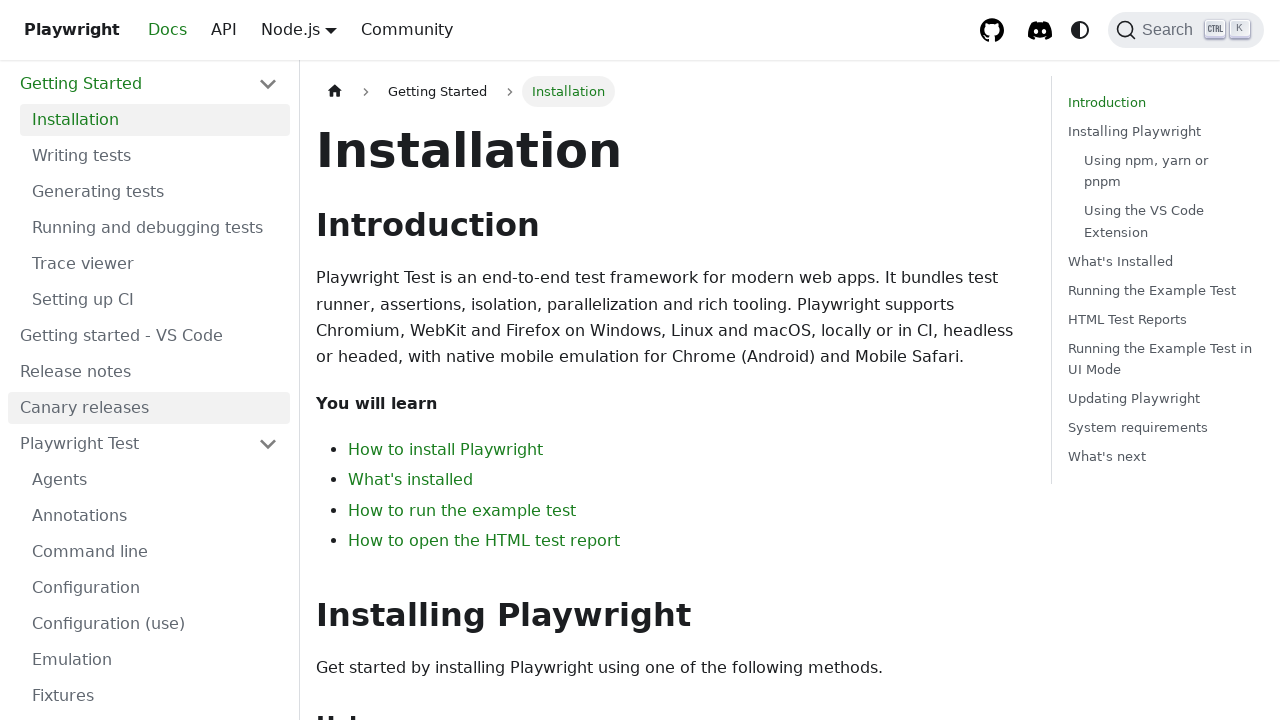

Verified that the Installation heading is visible on the page
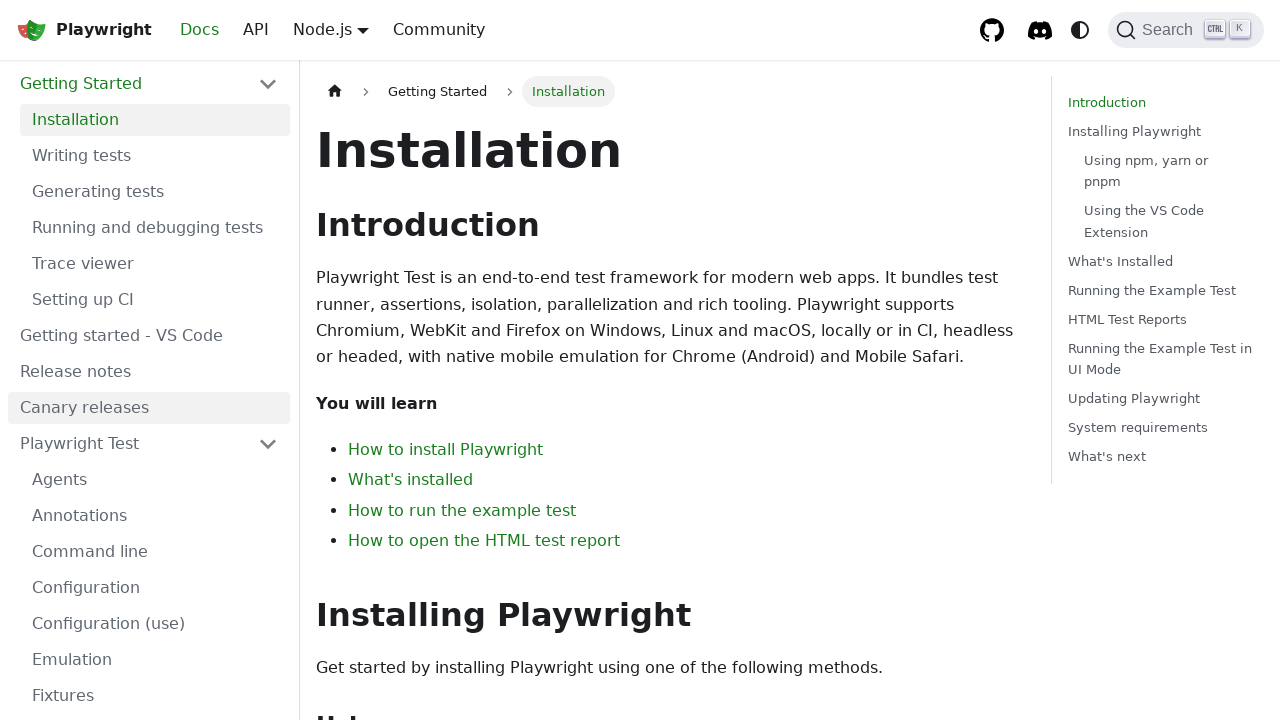

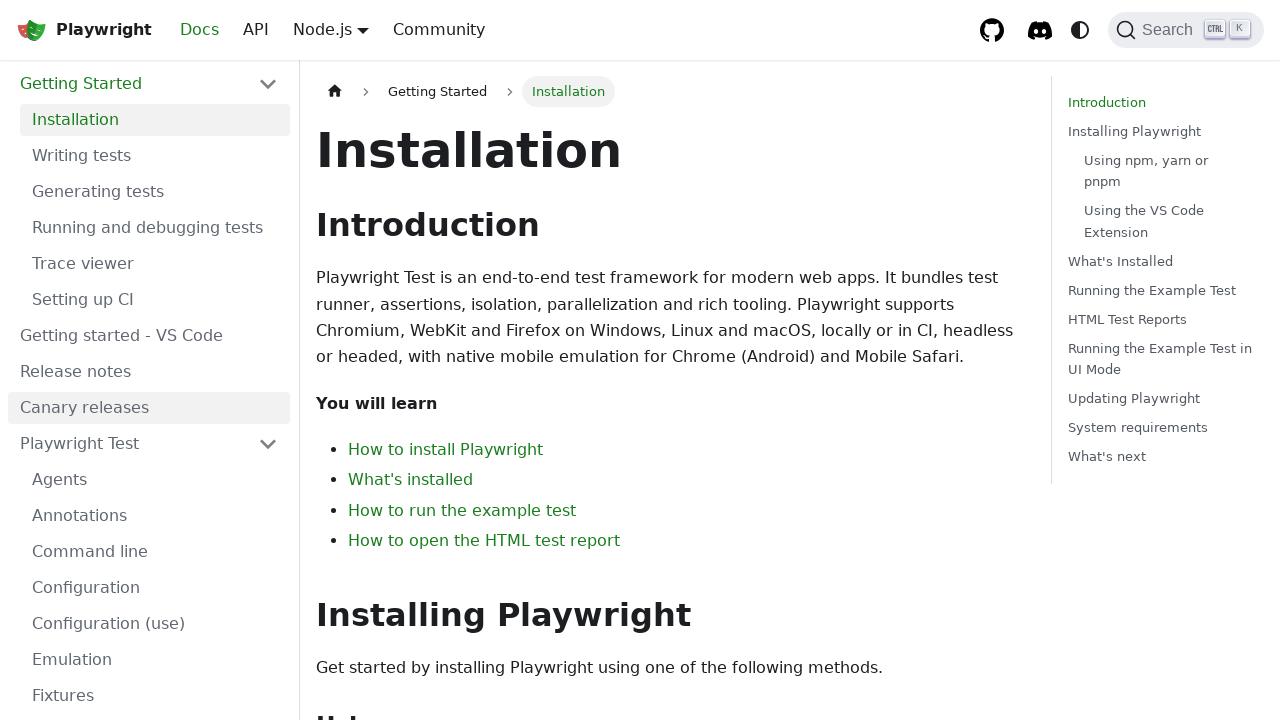